Tests a practice form by checking a checkbox, selecting radio button and dropdown options, filling password, submitting the form, then navigating to shop and adding a product to cart

Starting URL: https://rahulshettyacademy.com/angularpractice/

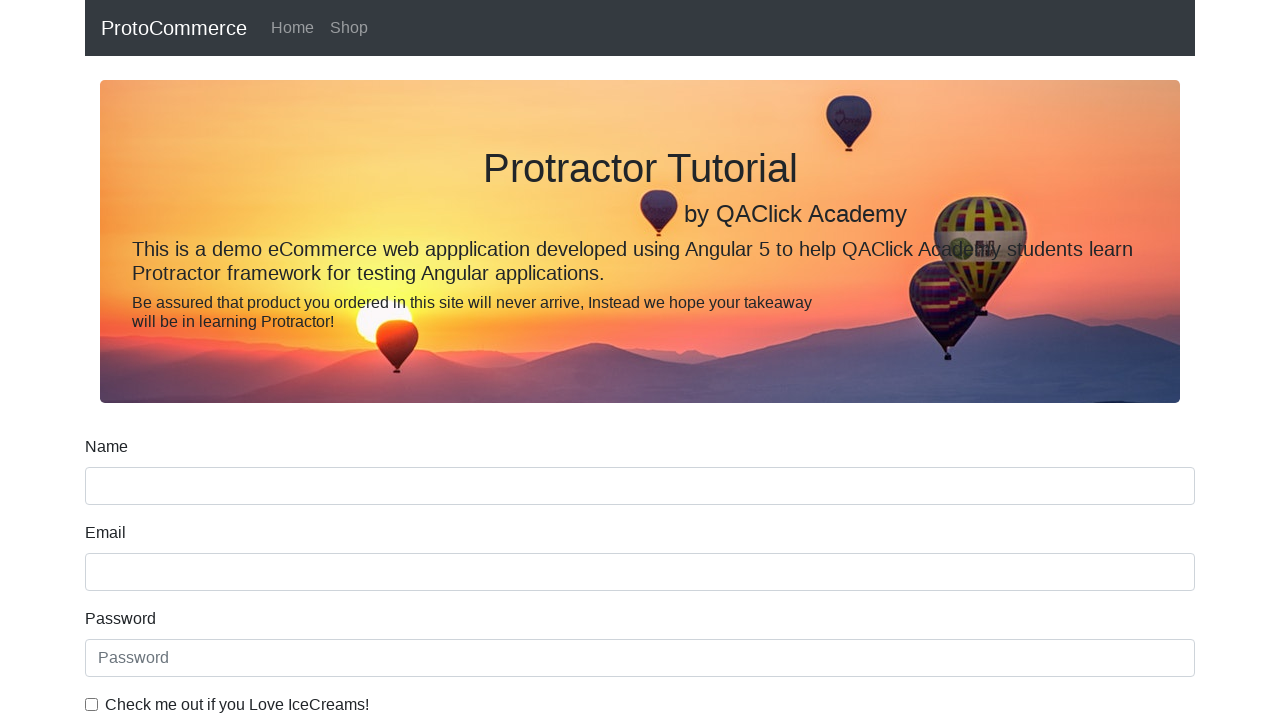

Clicked ice cream checkbox at (92, 704) on internal:label="Check me out if you Love IceCreams!"i
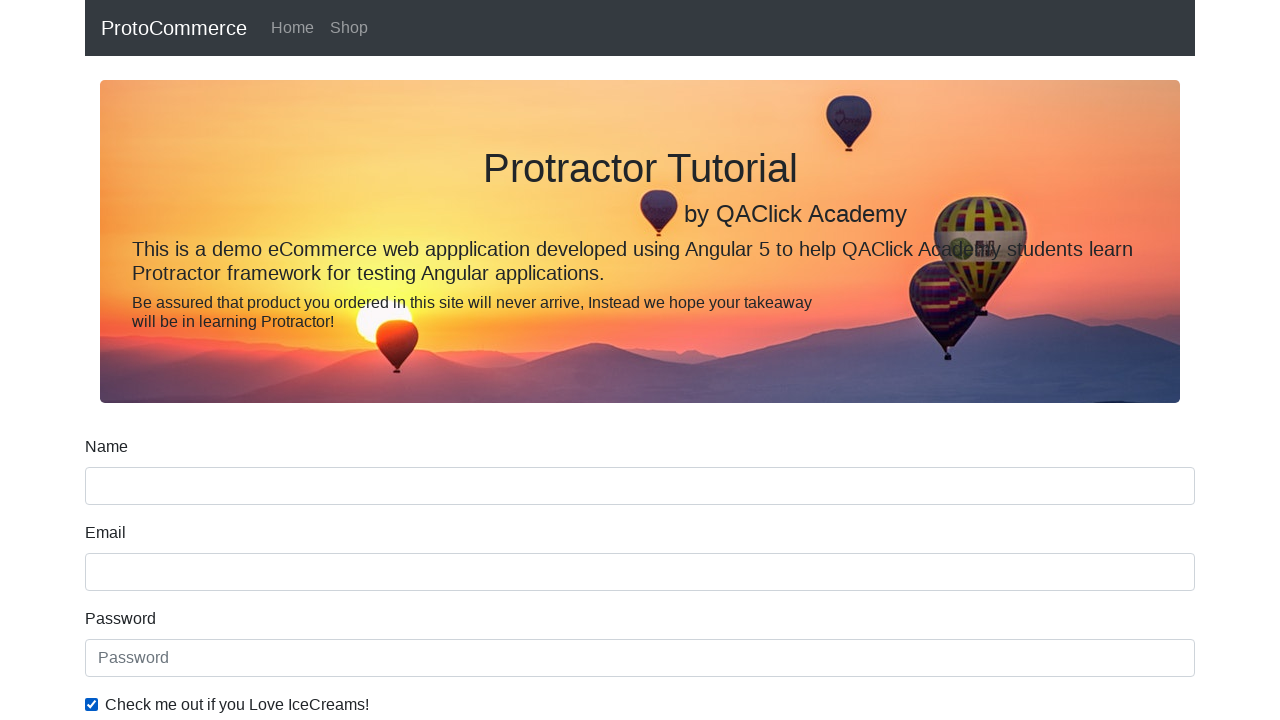

Selected 'Employed' radio button at (326, 360) on internal:label="Employed"i
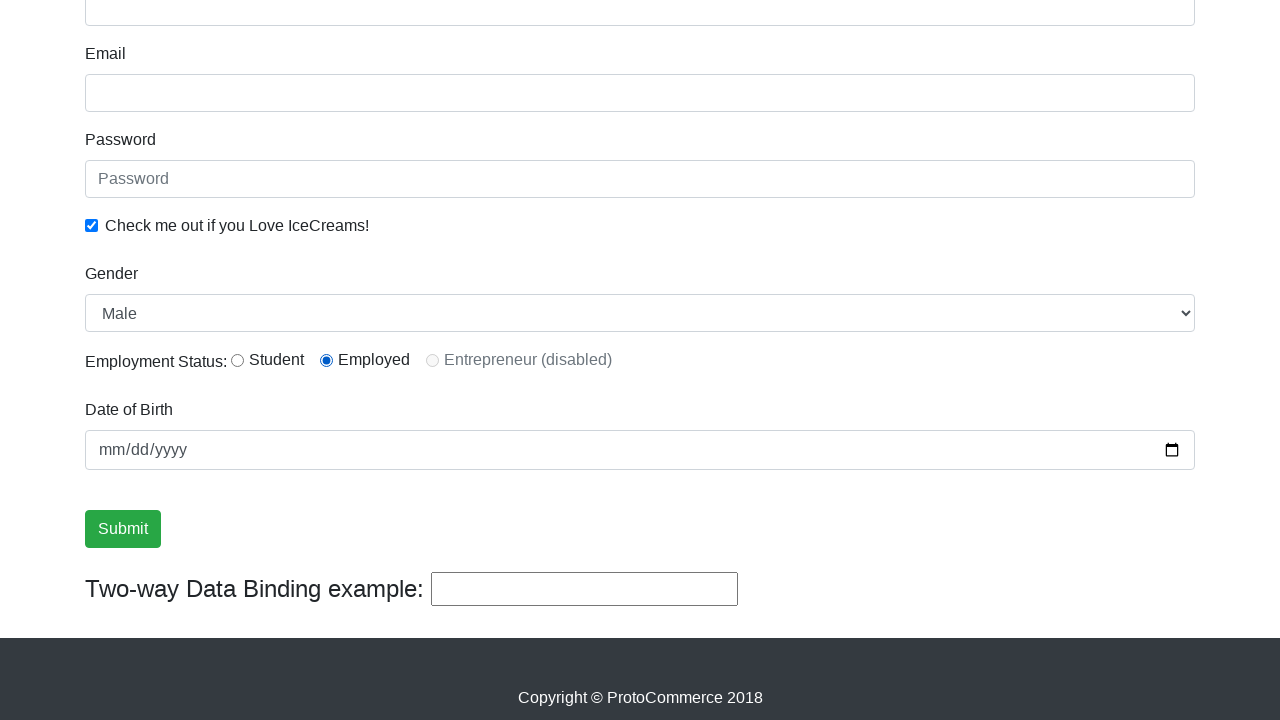

Selected 'Female' from gender dropdown on internal:label="Gender"i
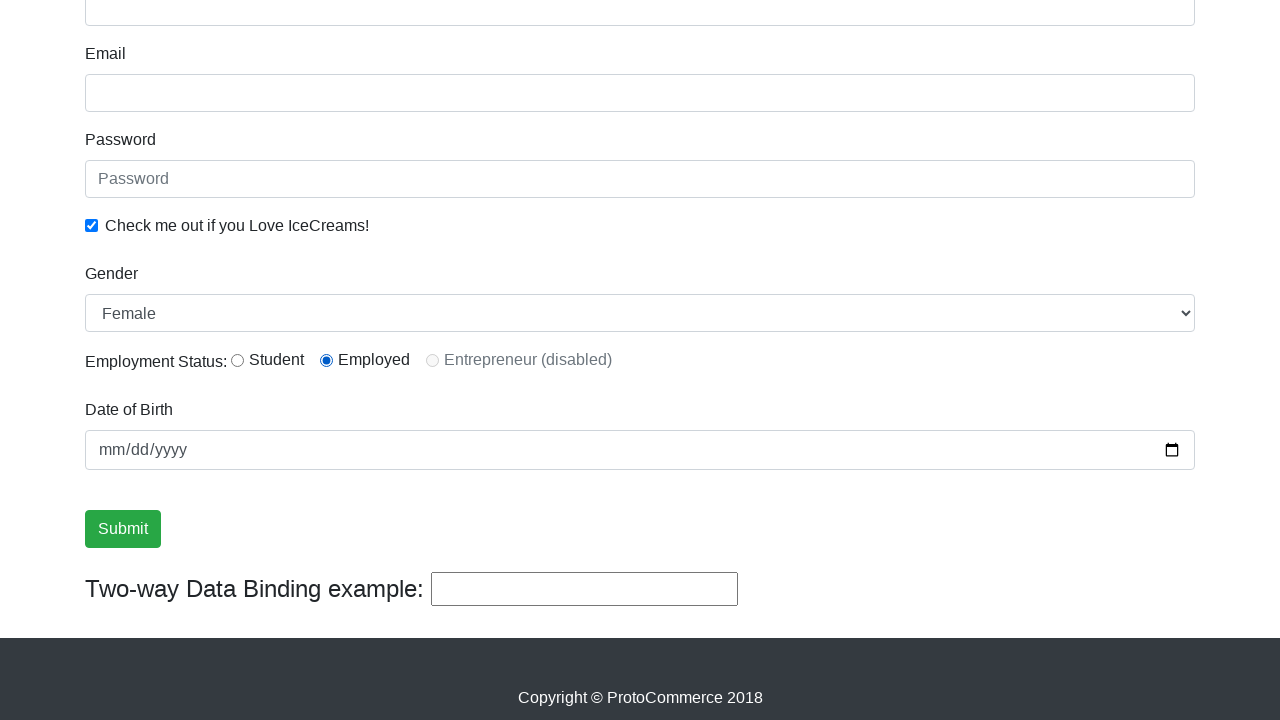

Filled password field with 'abc123' on internal:attr=[placeholder="Password"i]
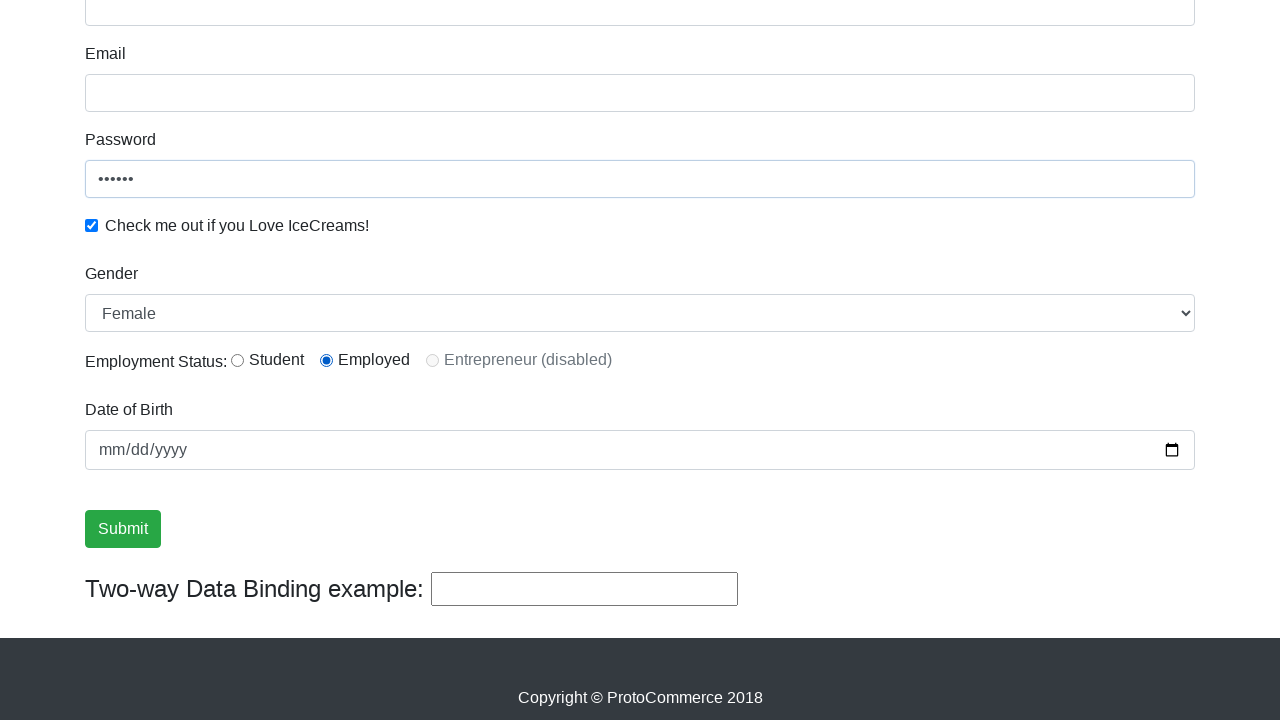

Clicked submit button at (123, 529) on internal:role=button[name="Submit"i]
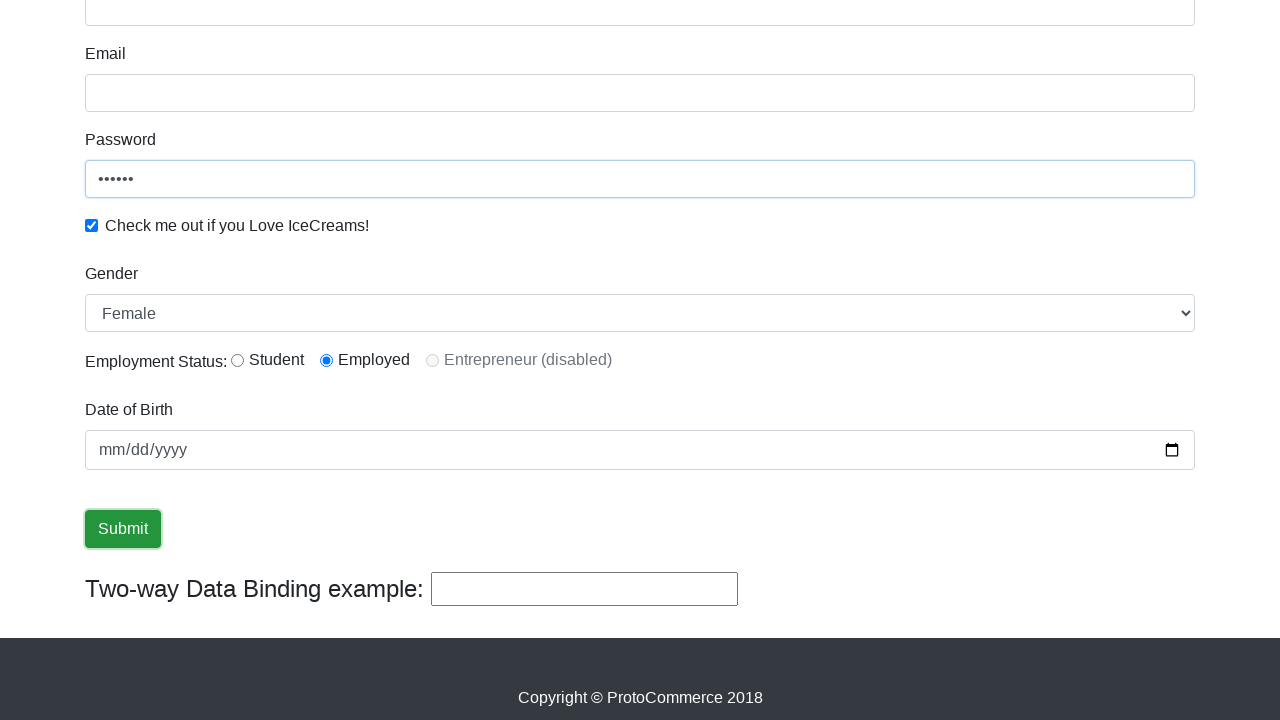

Success message appeared on form submission
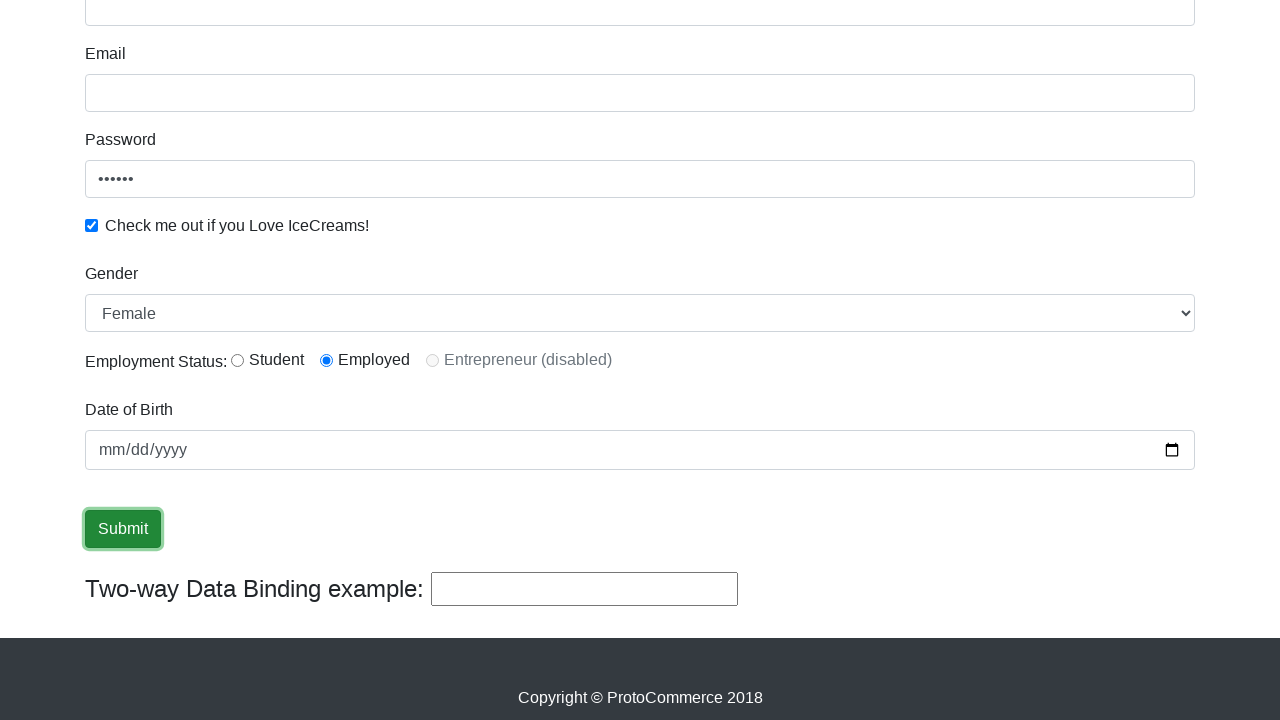

Clicked Shop link to navigate to shop page at (349, 28) on internal:role=link[name="Shop"i]
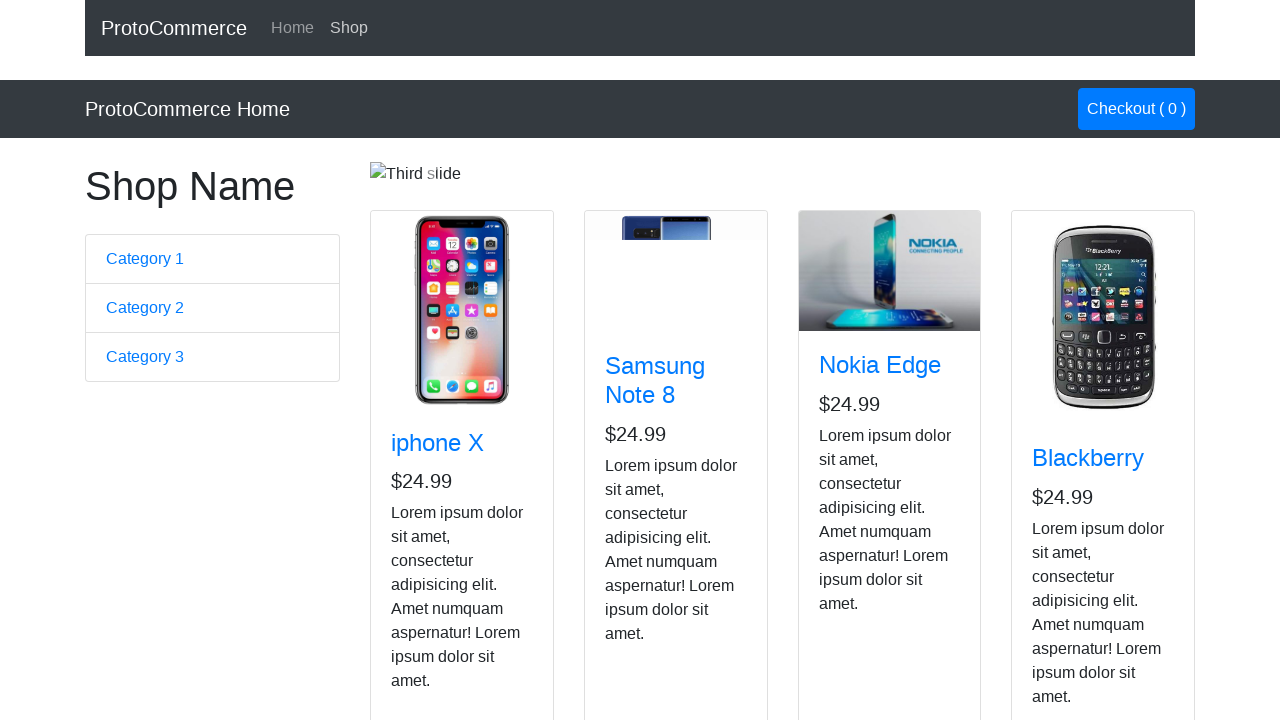

Clicked add to cart button for Nokia Edge product at (854, 528) on app-card >> internal:has-text="Nokia Edge"i >> internal:role=button
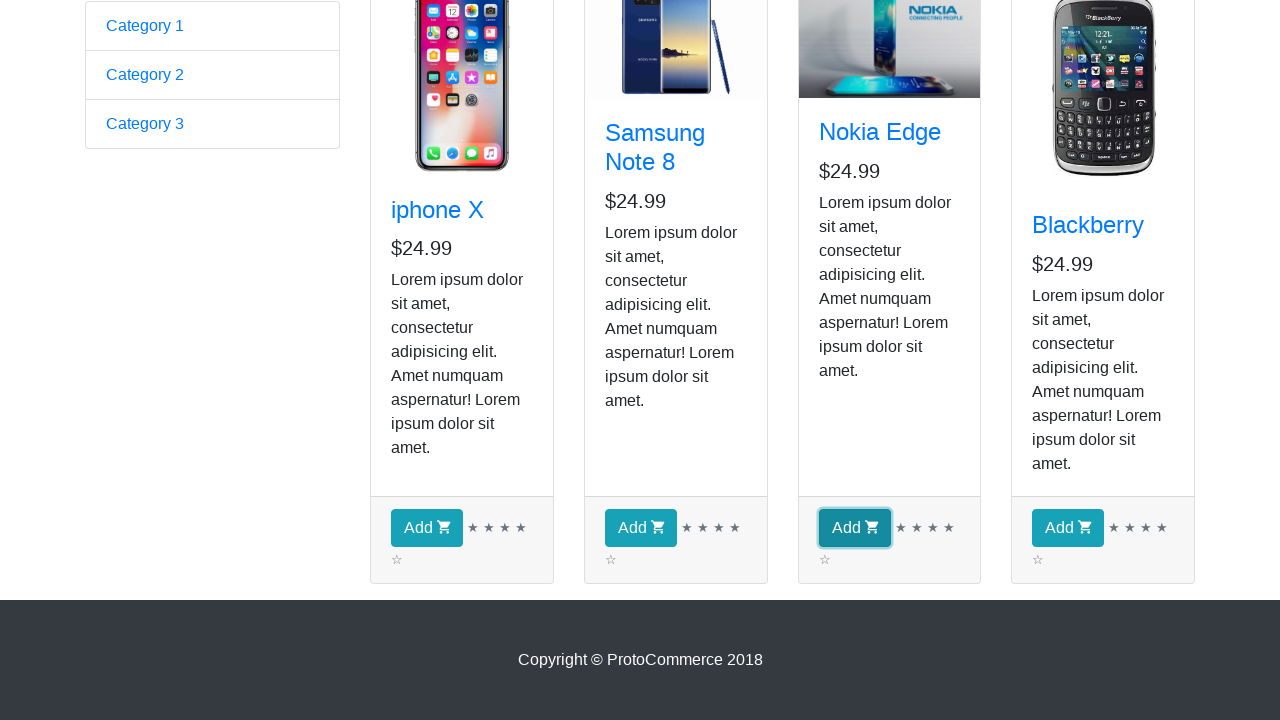

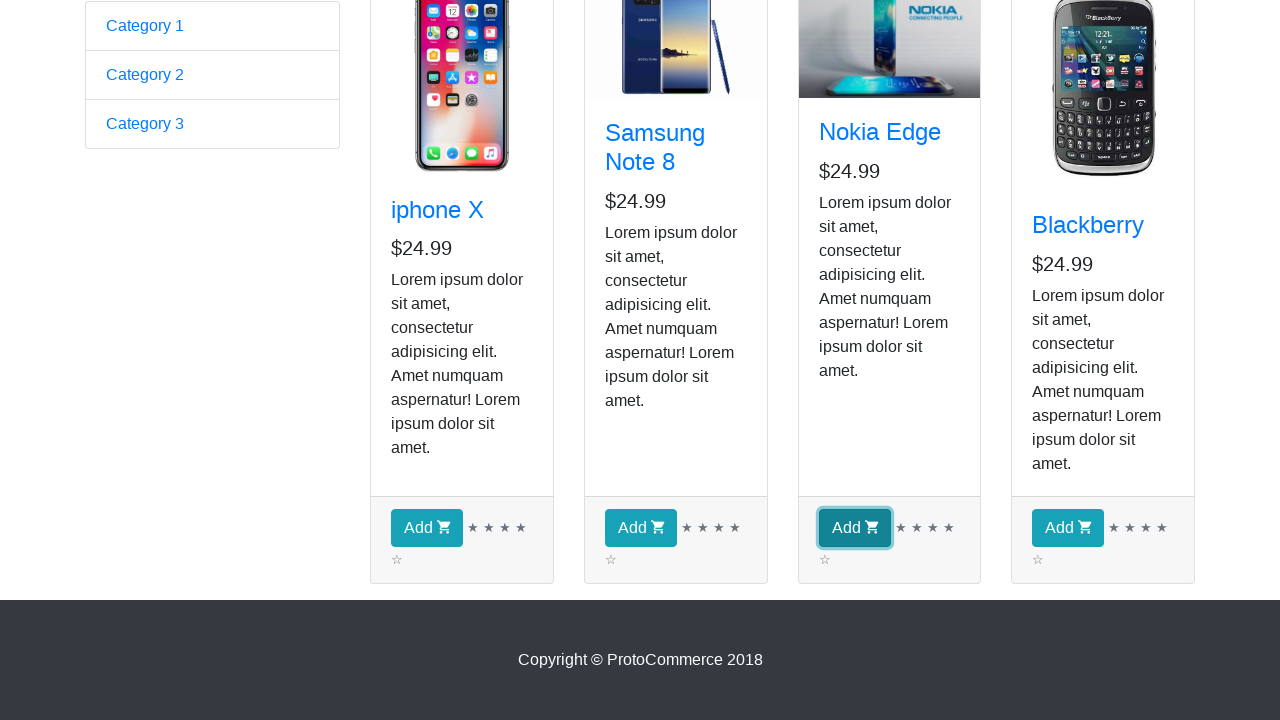